Navigates to a practice webform page and verifies the page title and URL

Starting URL: https://www.digitalunite.com/practice-webform-learners

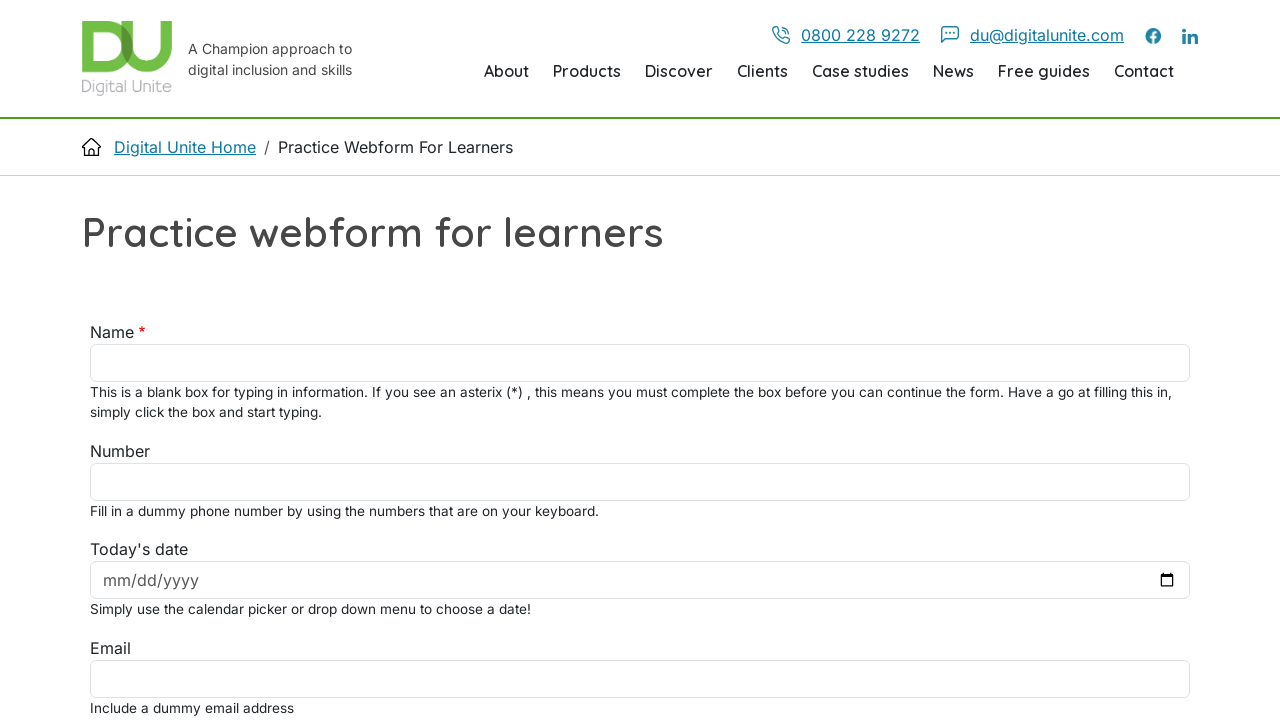

Navigated to practice webform page
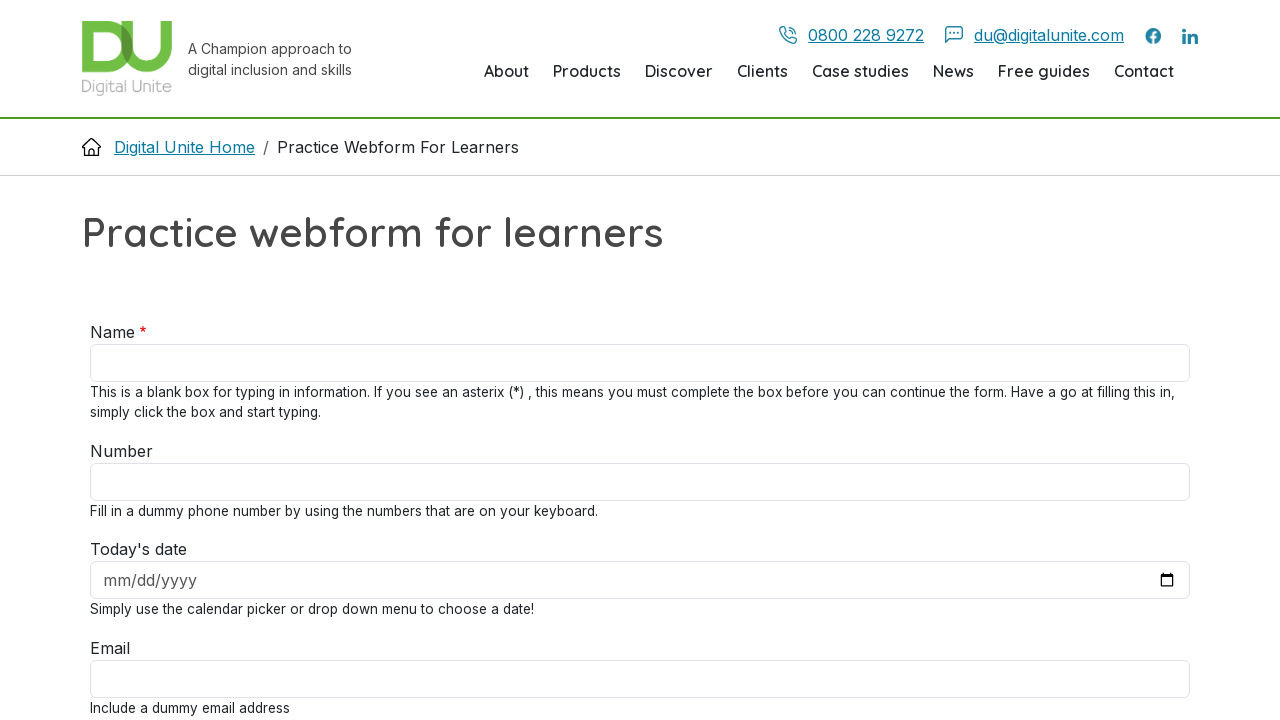

Verified page title is 'Practice webform for learners | Digital Unite'
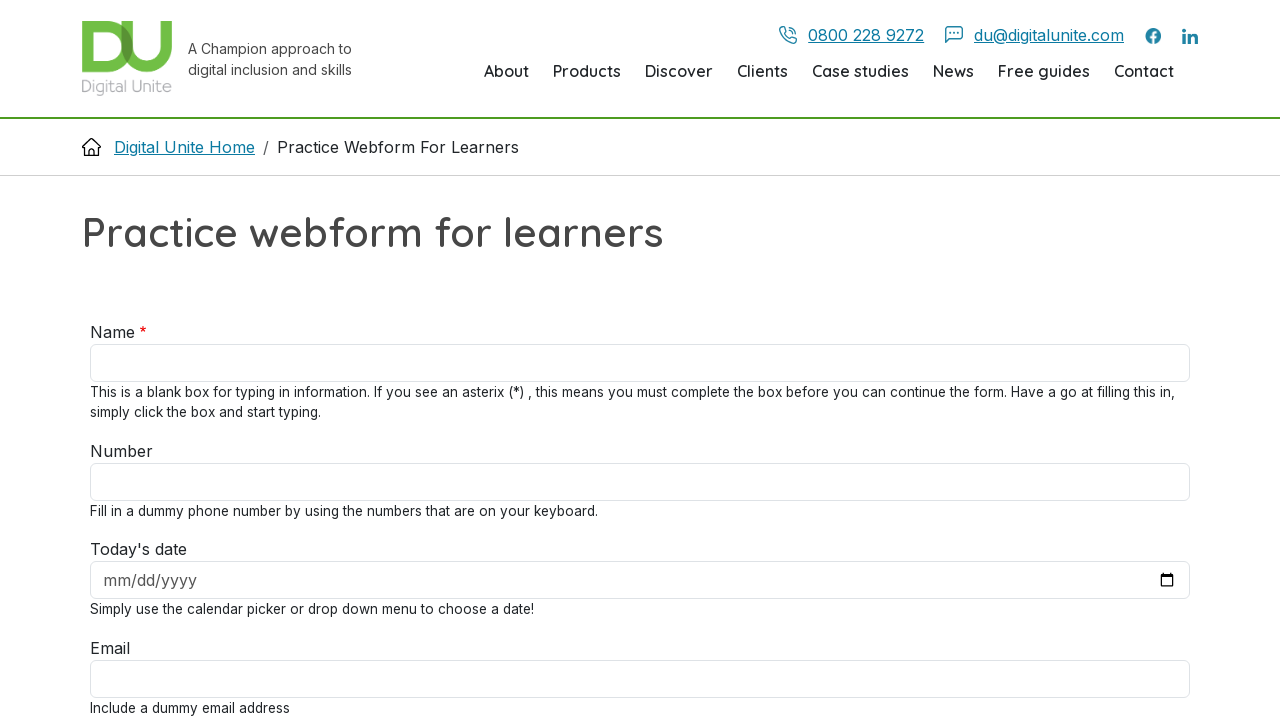

Verified URL contains 'practice-webform-learners'
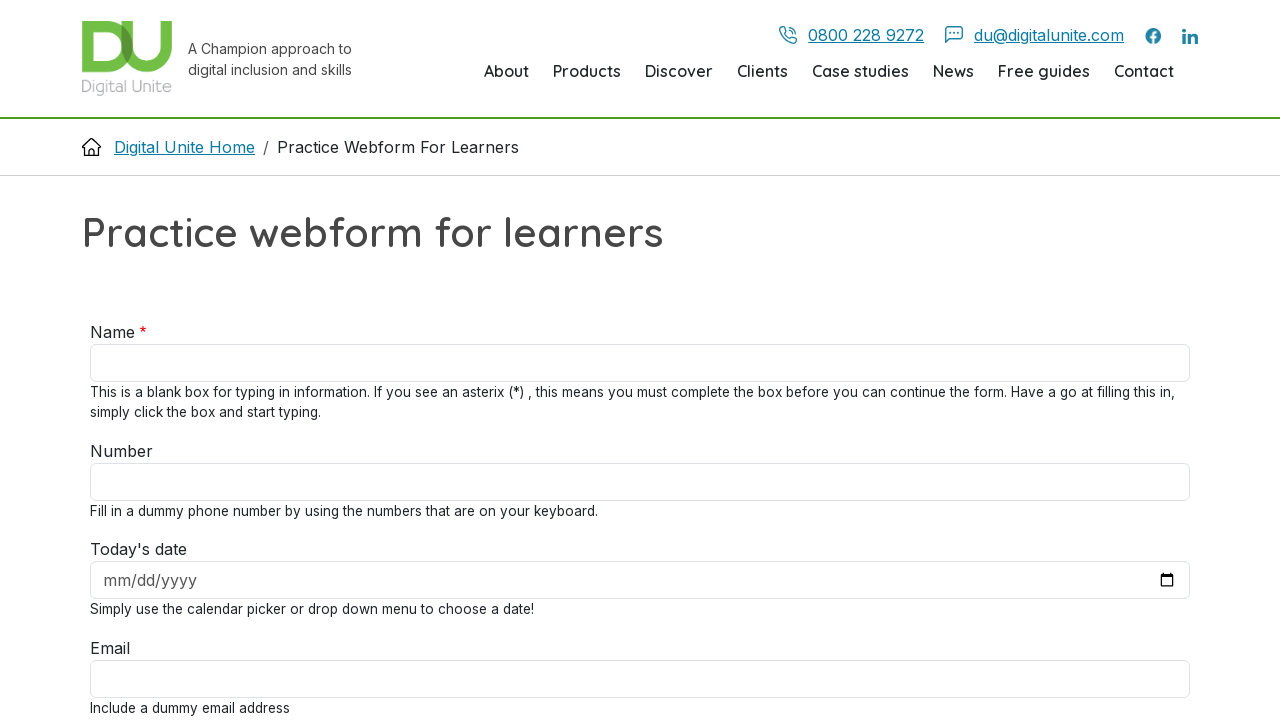

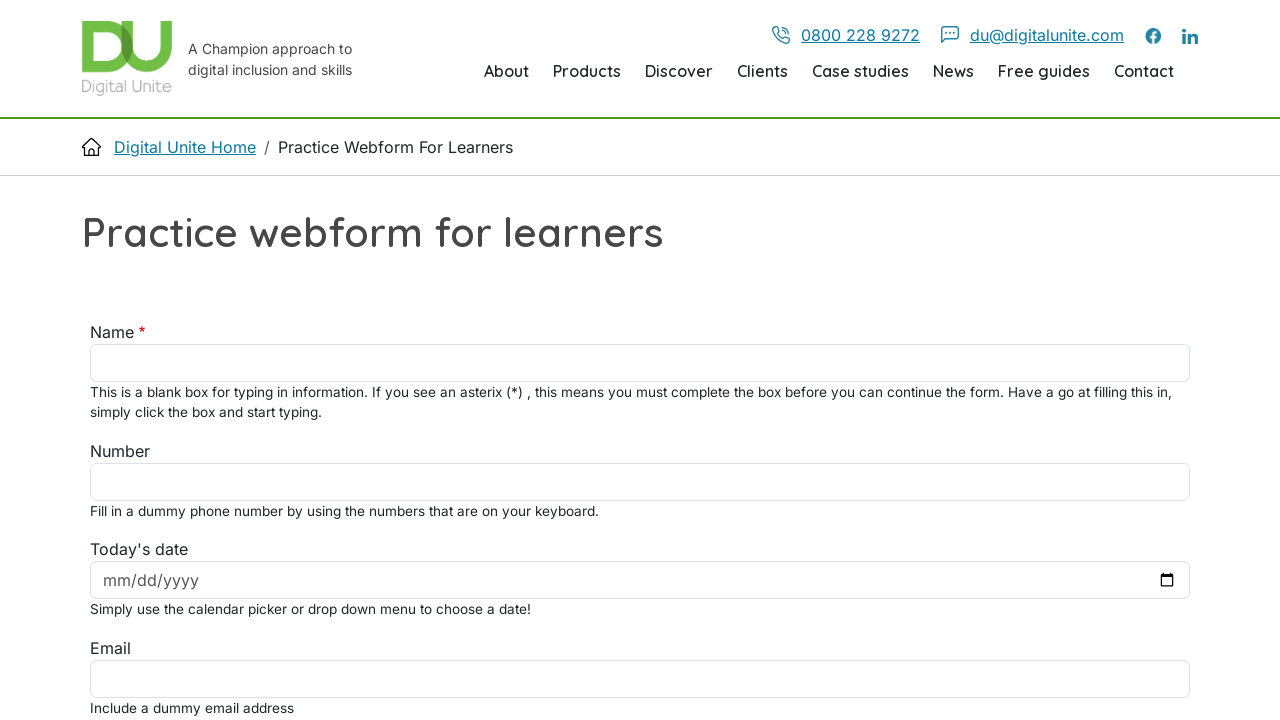